Tests login form with both wrong username and wrong password, verifying the error message displayed

Starting URL: https://the-internet.herokuapp.com/

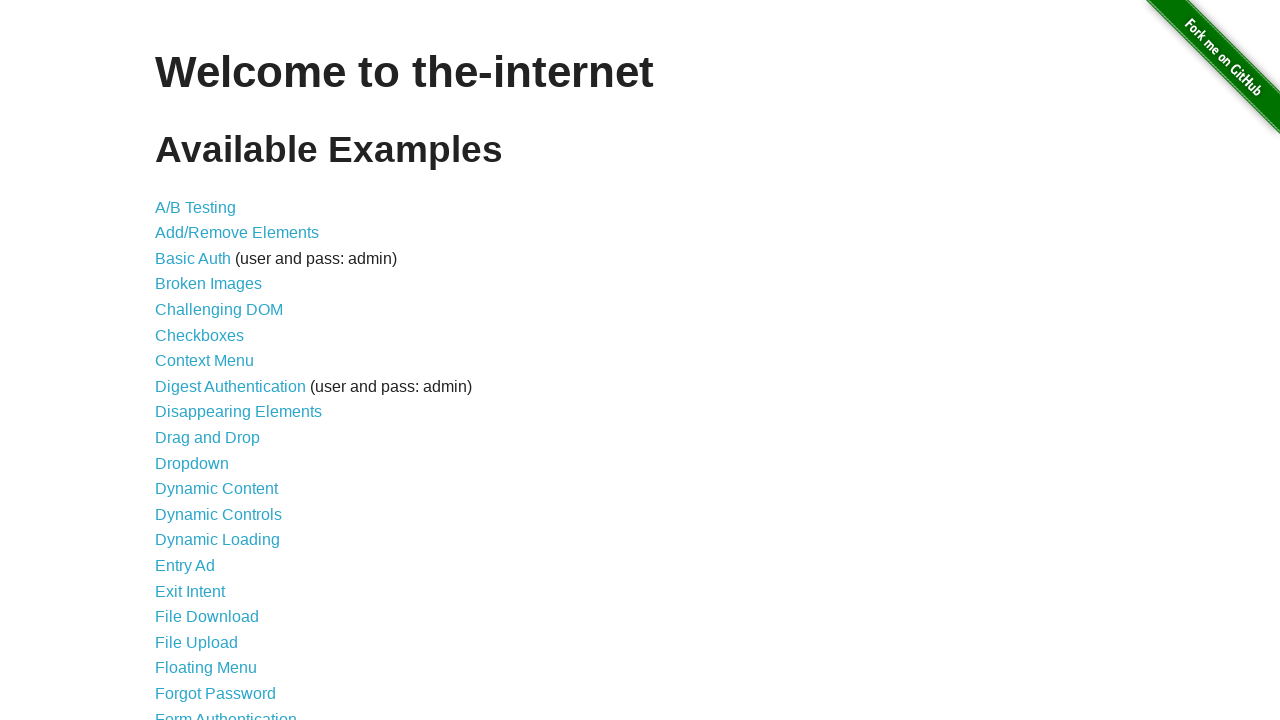

Clicked on Form Authentication link at (226, 712) on text=Form Authentication
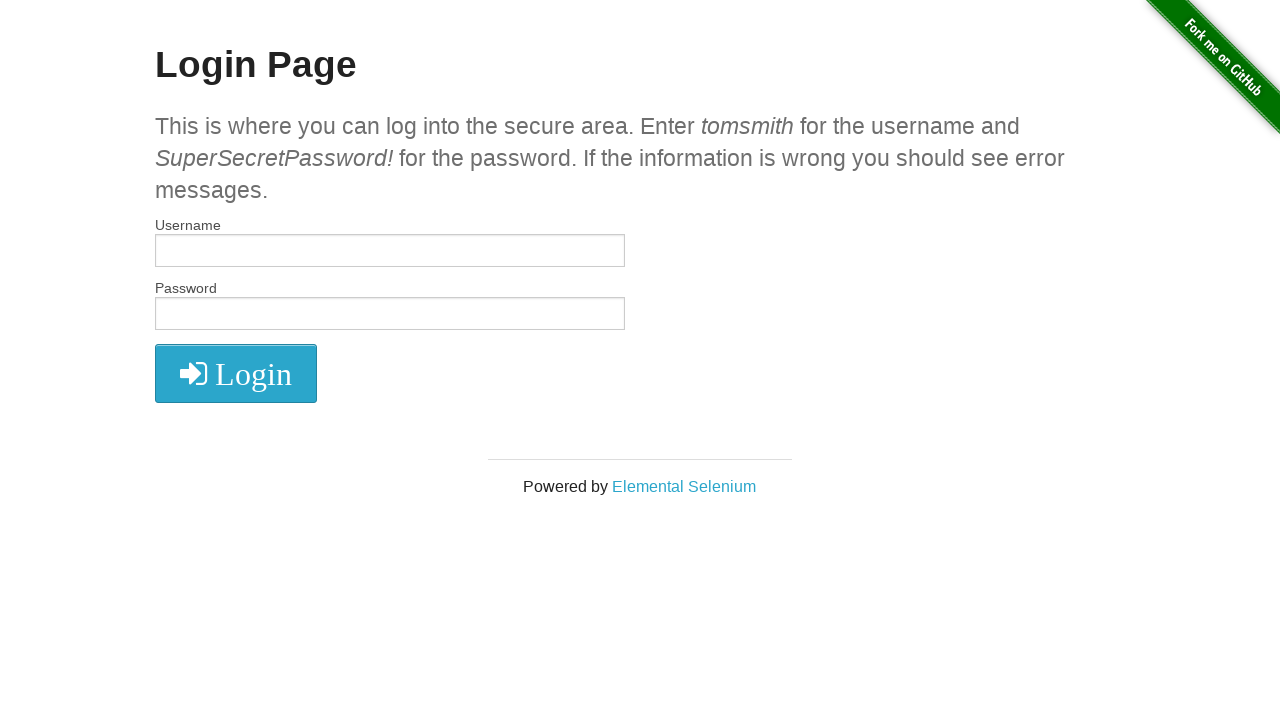

Filled username field with 'wronguser789' on #username
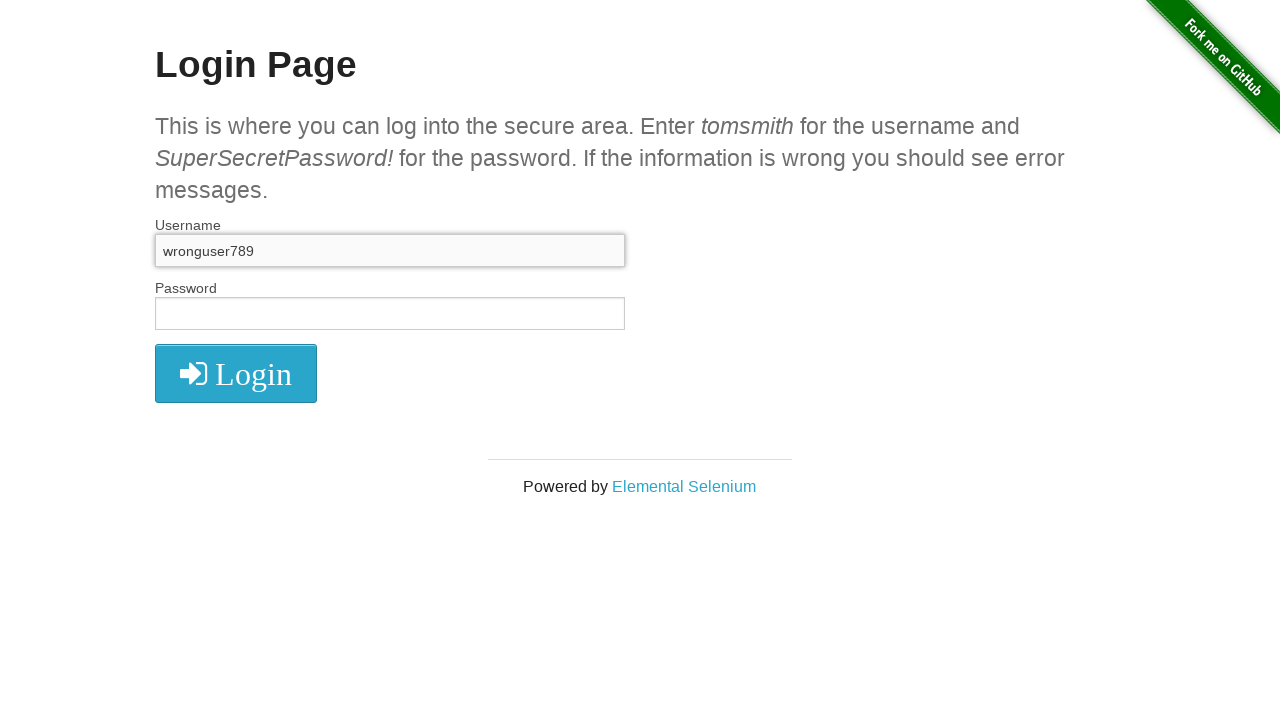

Filled password field with 'wrongpass123' on #password
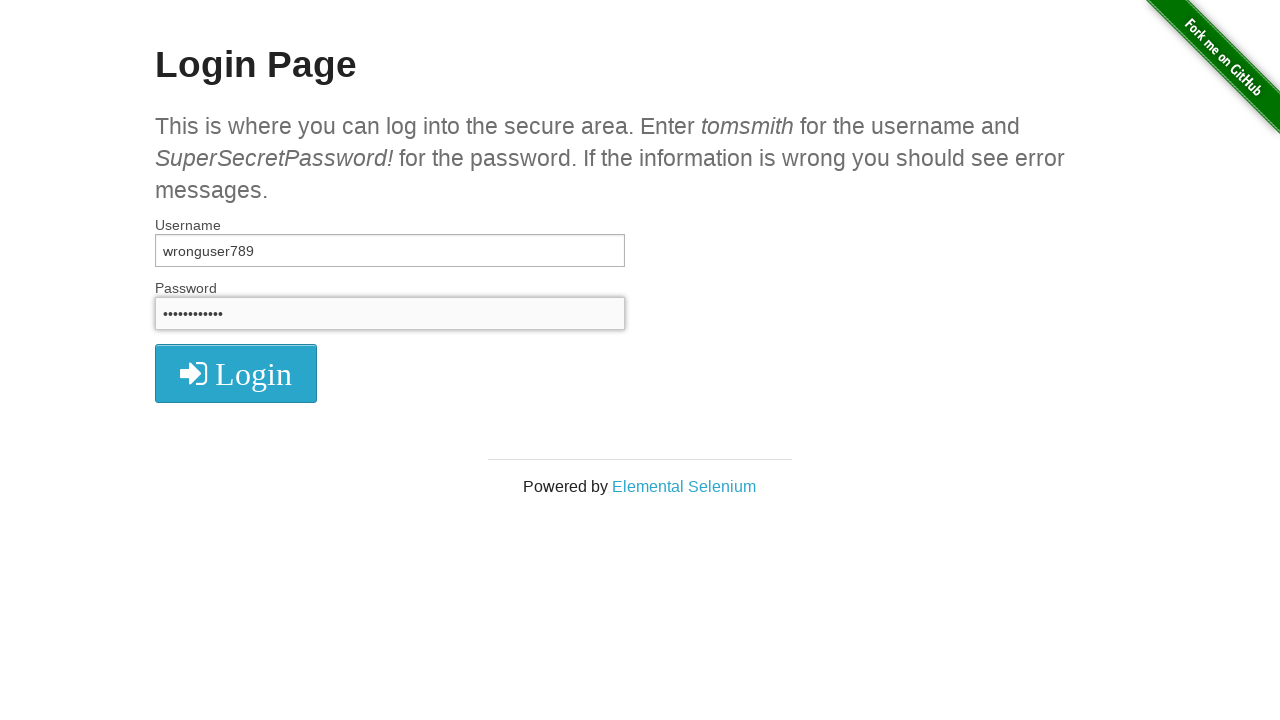

Clicked login button at (236, 373) on .radius
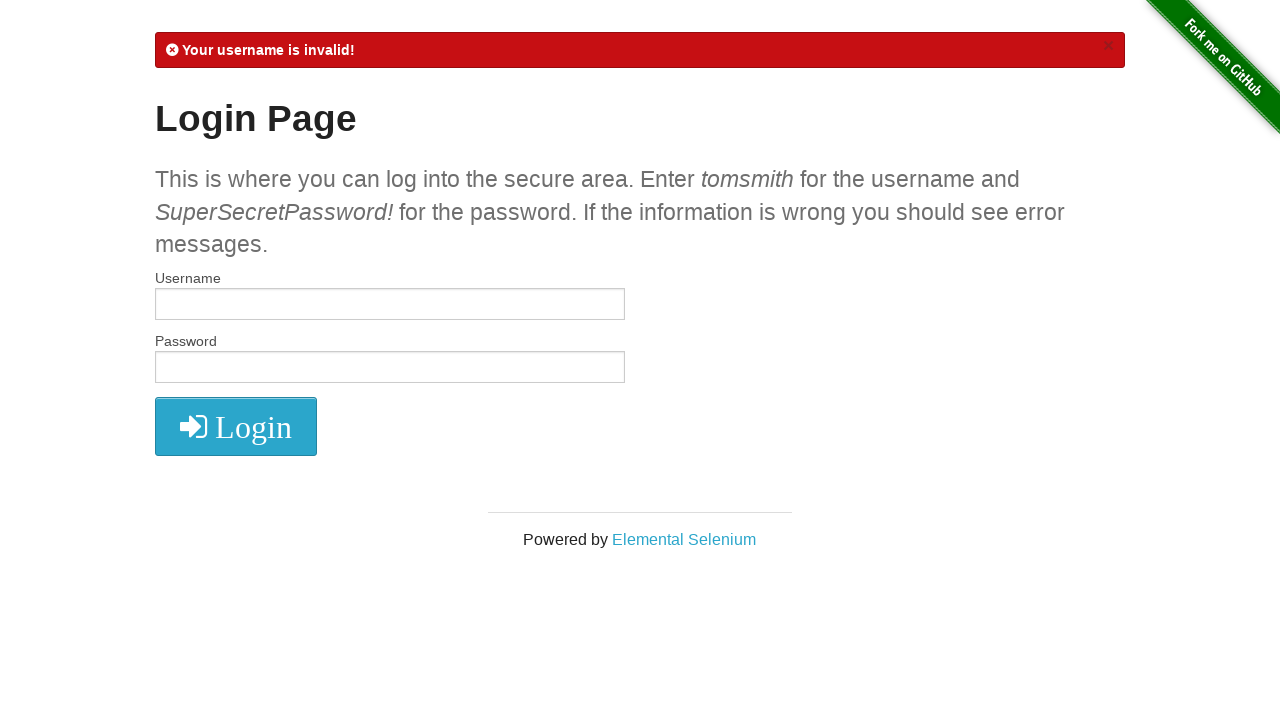

Verified error message 'Your username is invalid!' is displayed
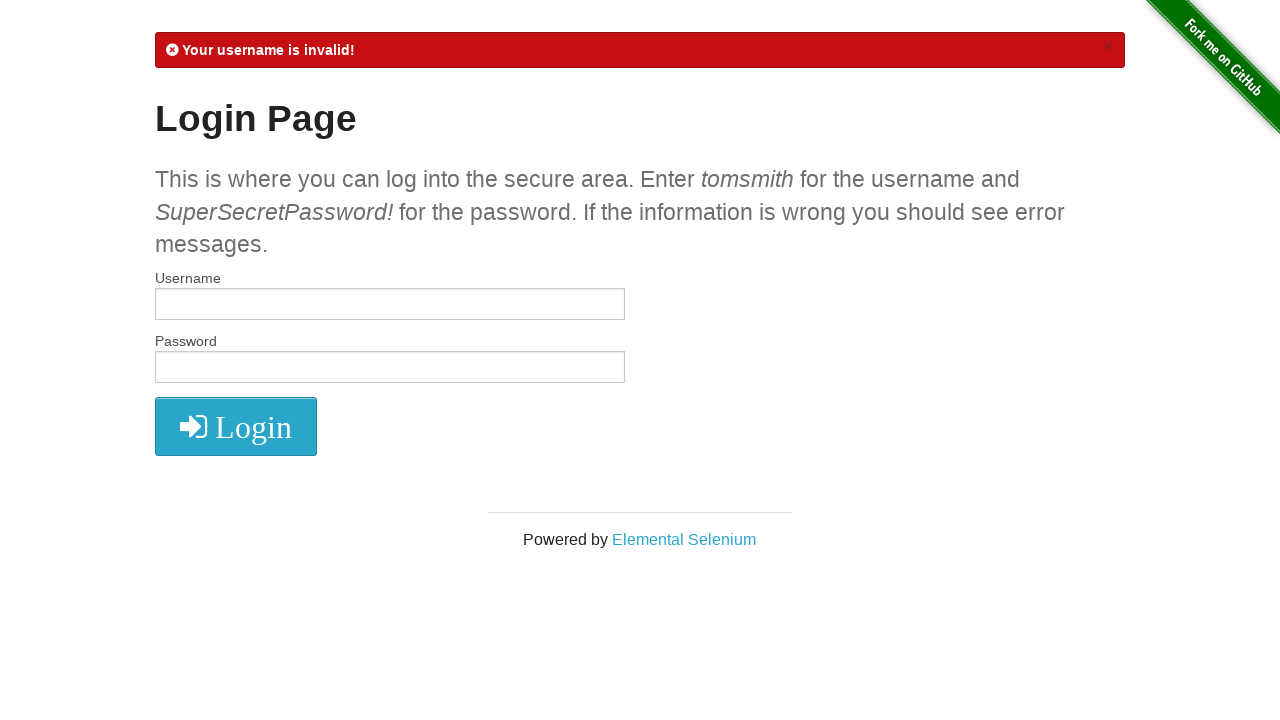

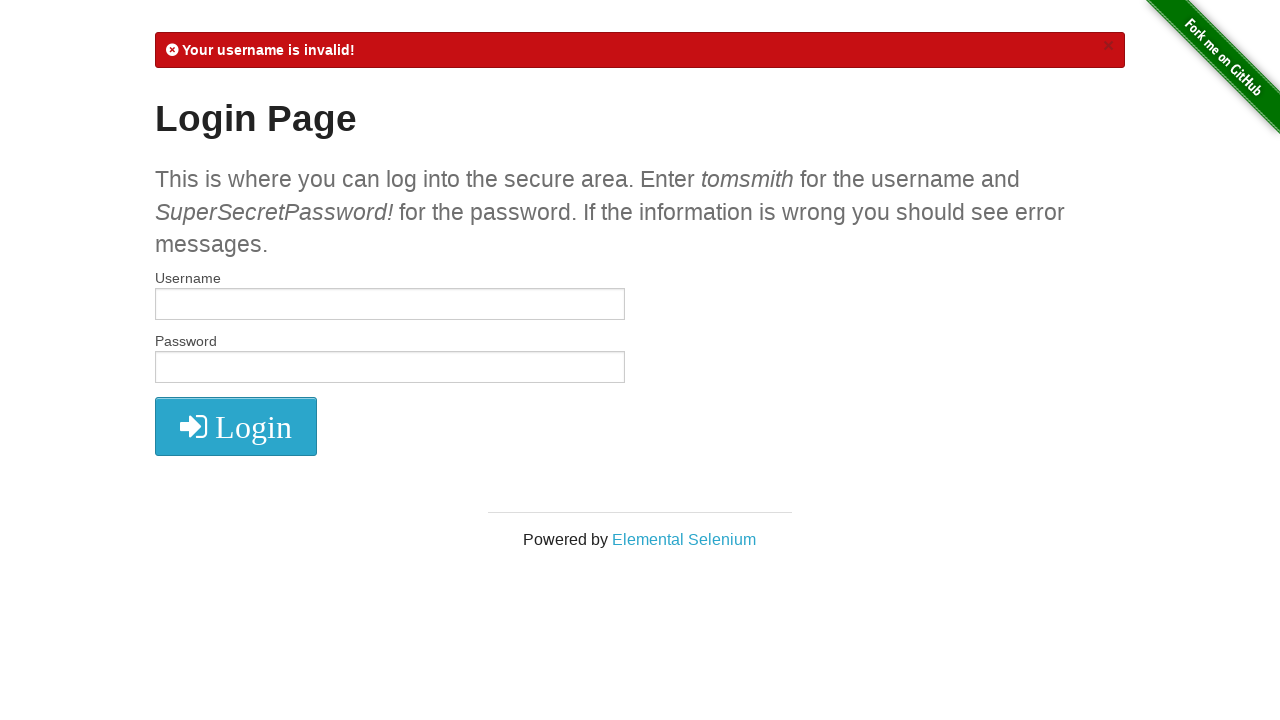